Tests drag and drop functionality by dragging an element from source to destination on jQuery UI demo page

Starting URL: http://jqueryui.com/droppable/

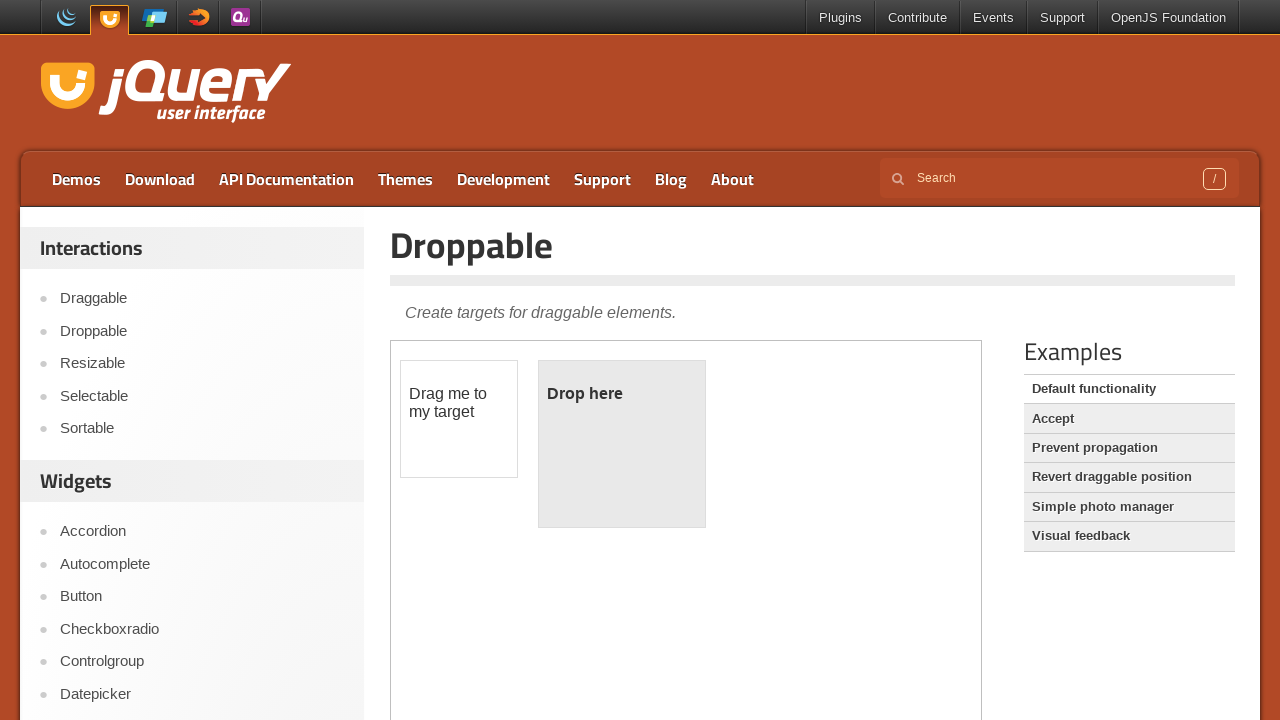

Navigated to jQuery UI droppable demo page
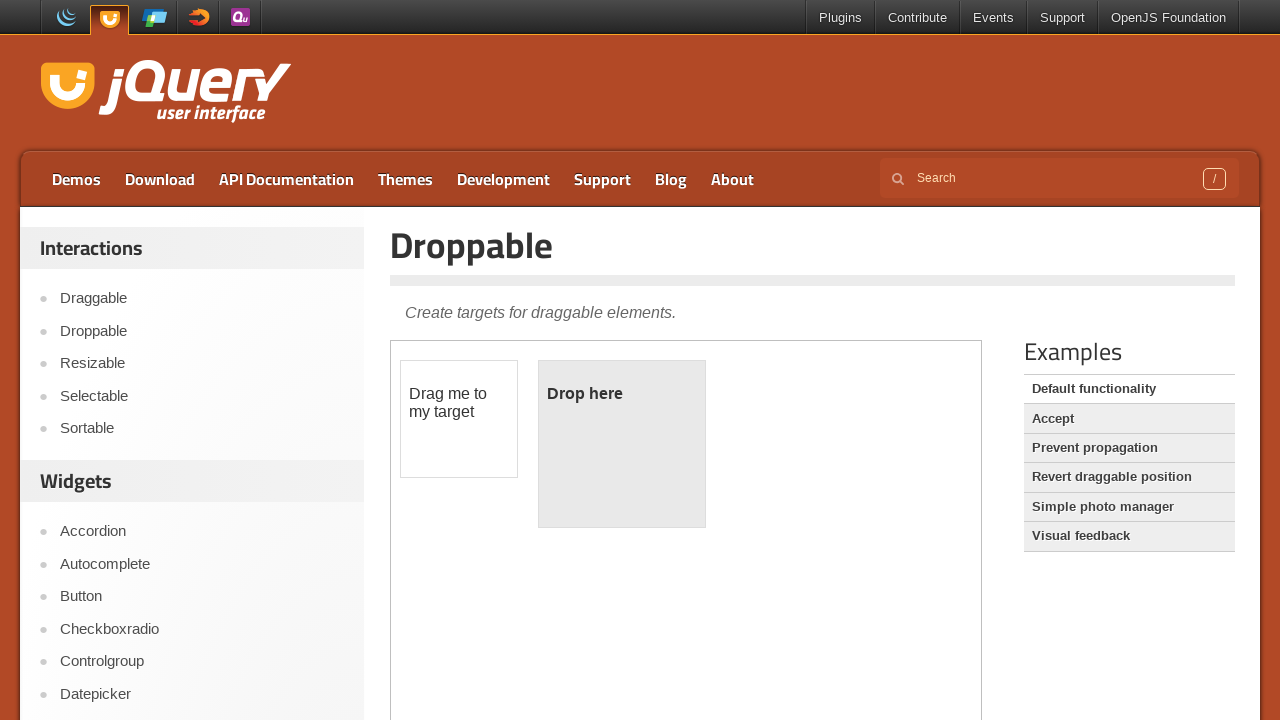

Located the demo iframe
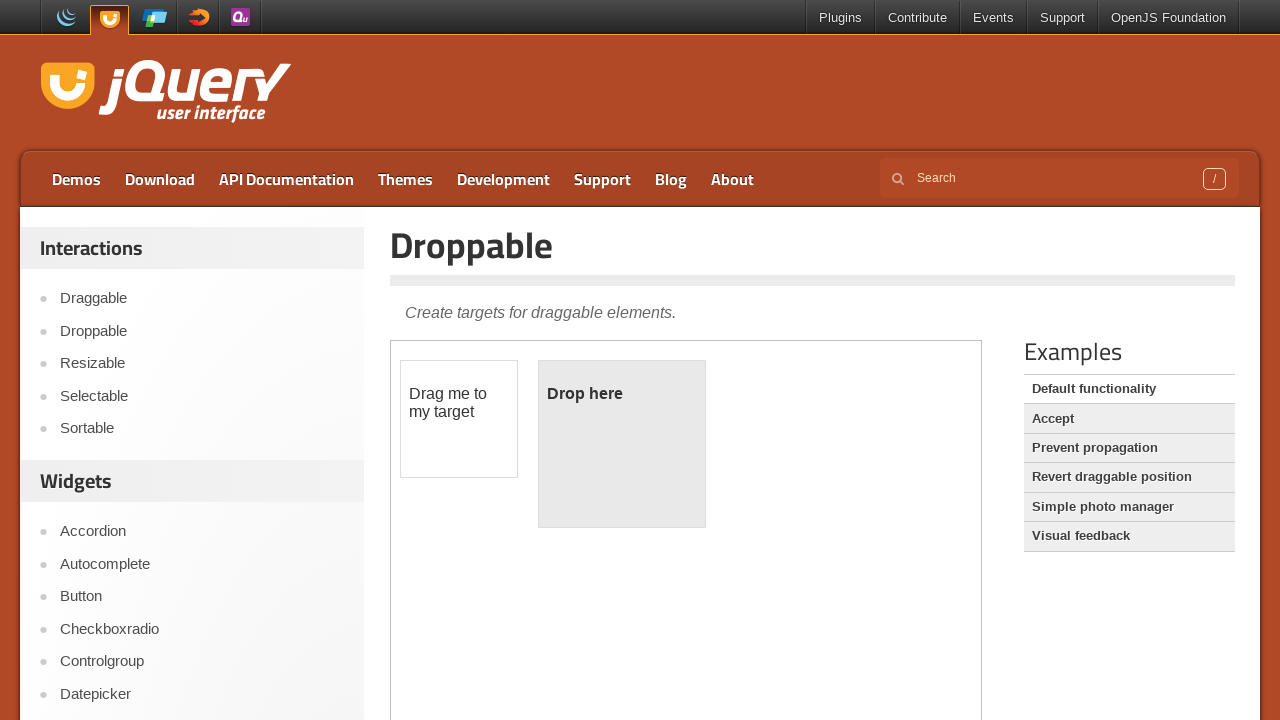

Located the draggable element
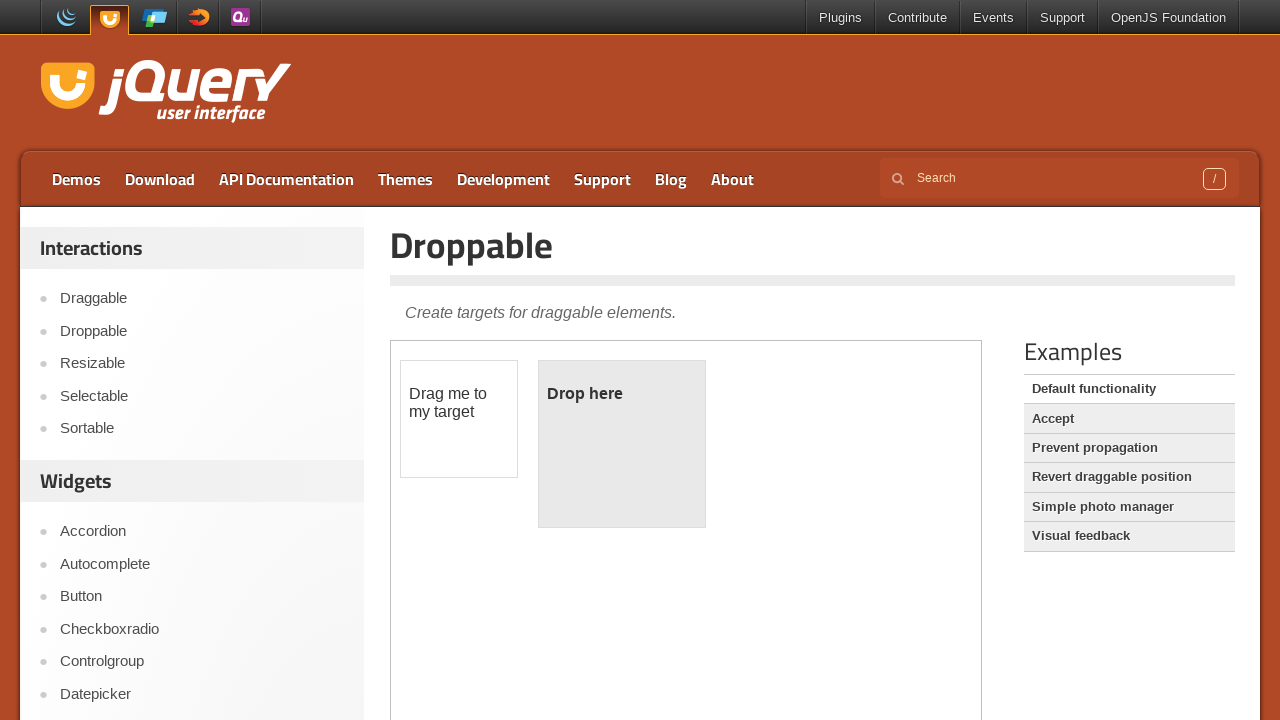

Located the droppable element
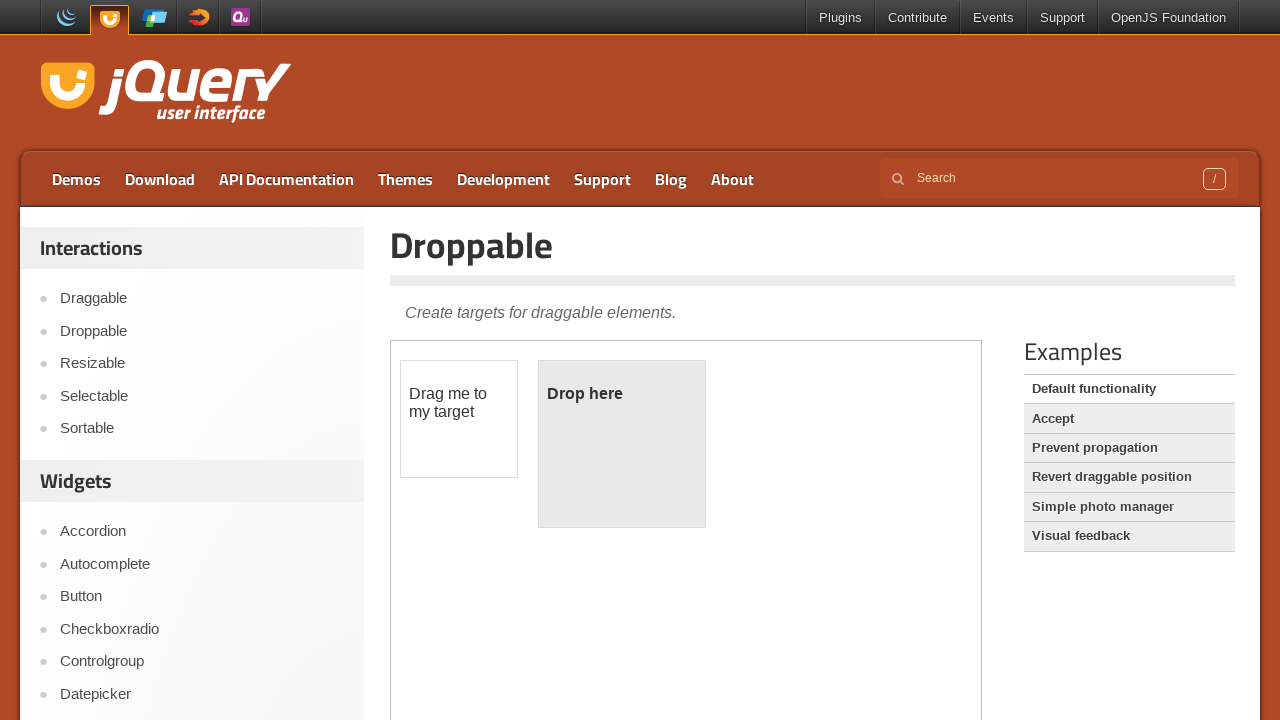

Dragged element from source to droppable destination at (622, 444)
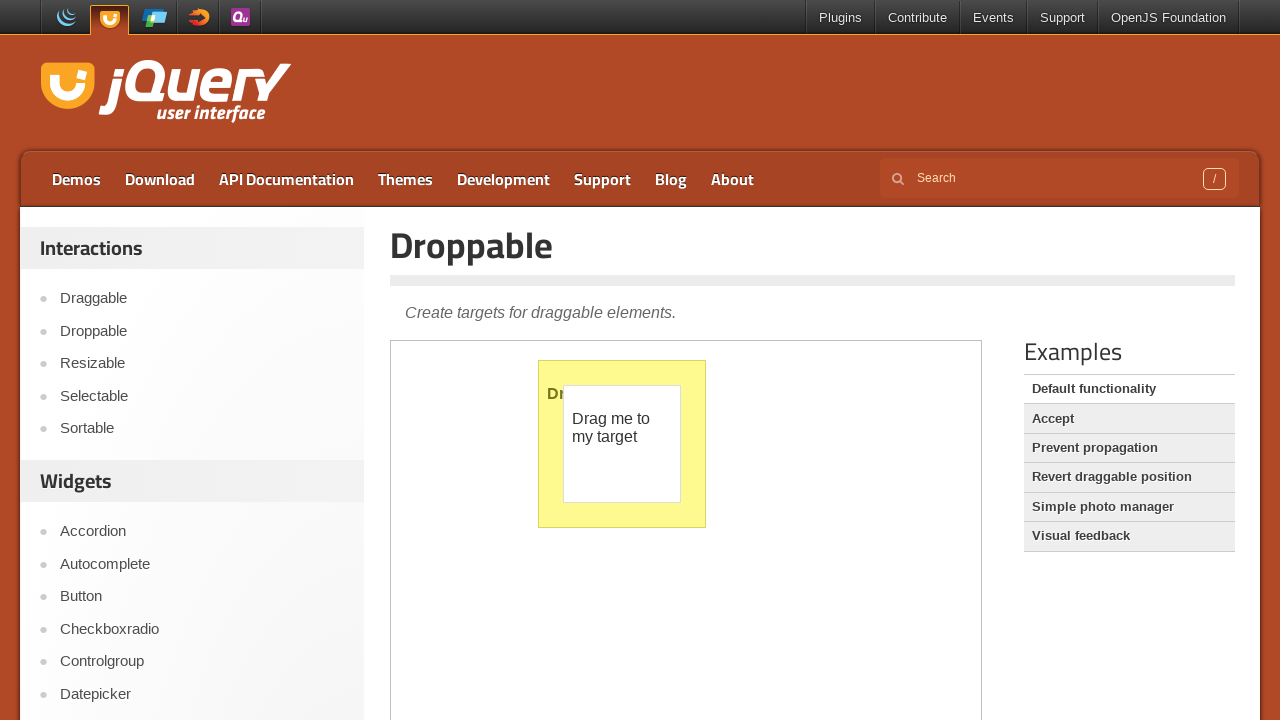

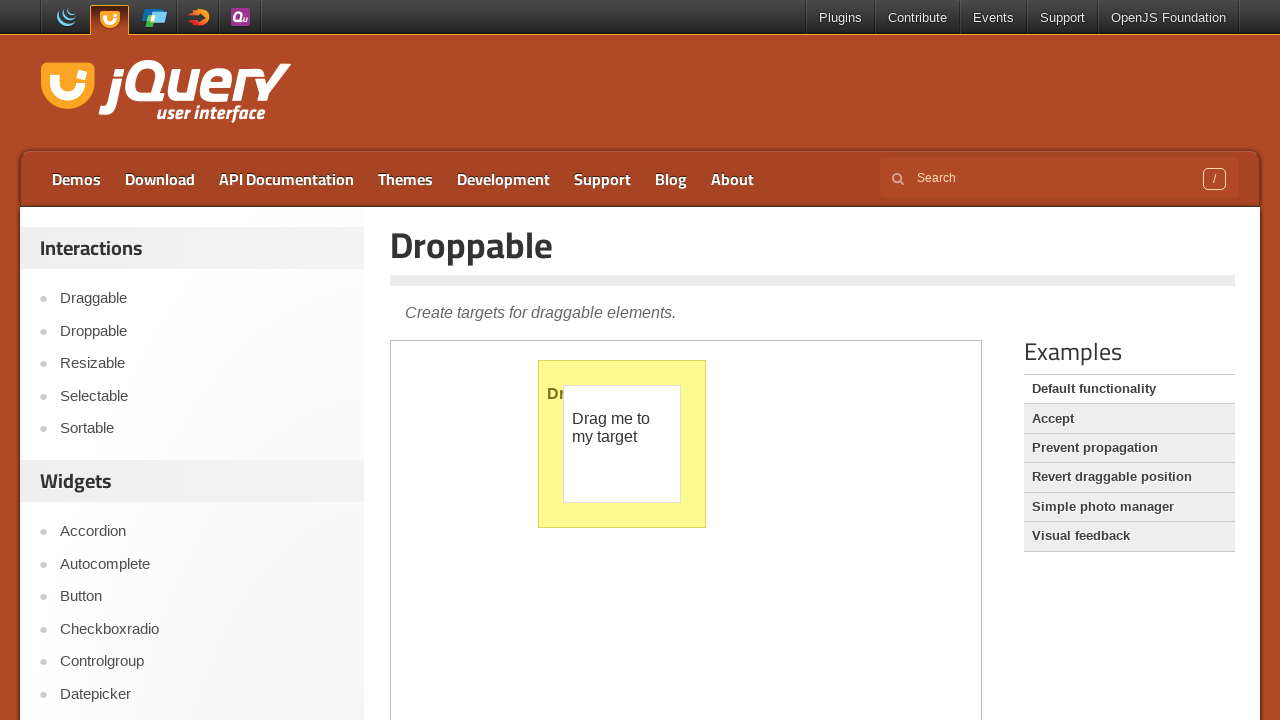